Tests JavaScript alert functionality by navigating to the alerts page, triggering a JS prompt, entering text, and verifying the text appears on the page

Starting URL: http://the-internet.herokuapp.com/

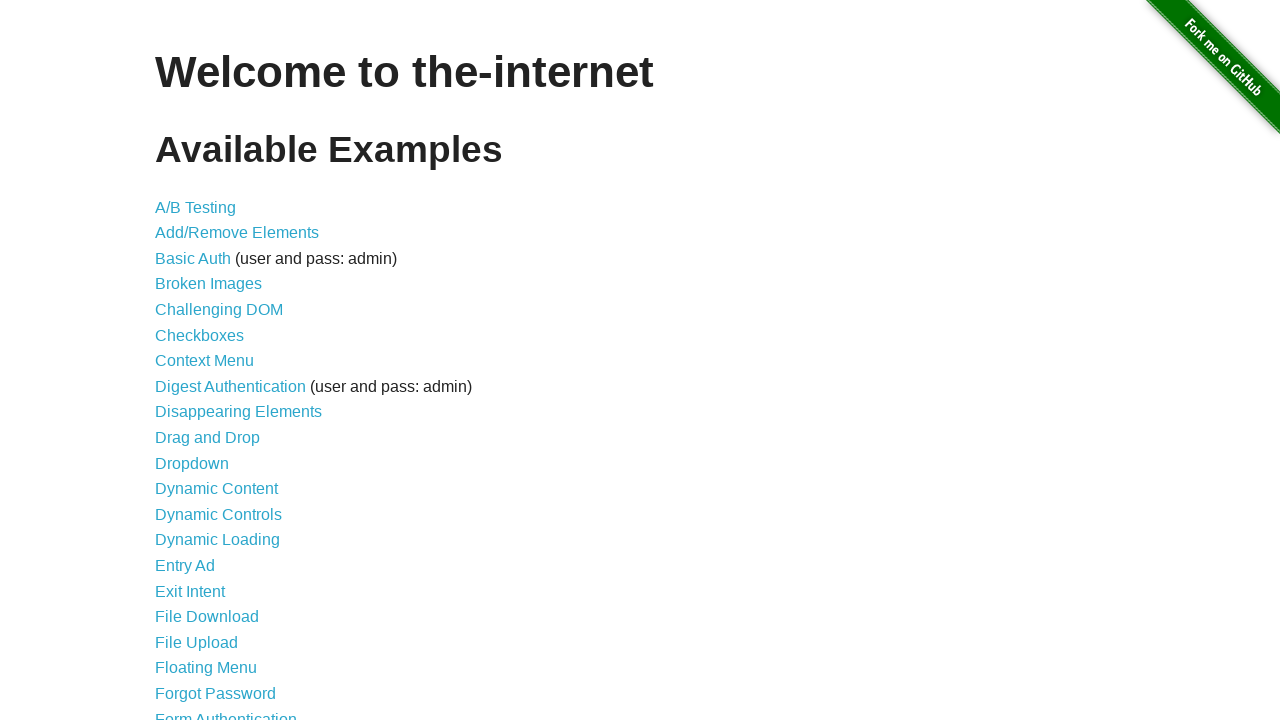

Clicked on JavaScript Alerts link to navigate to alerts page at (214, 361) on xpath=//a[text()='JavaScript Alerts']
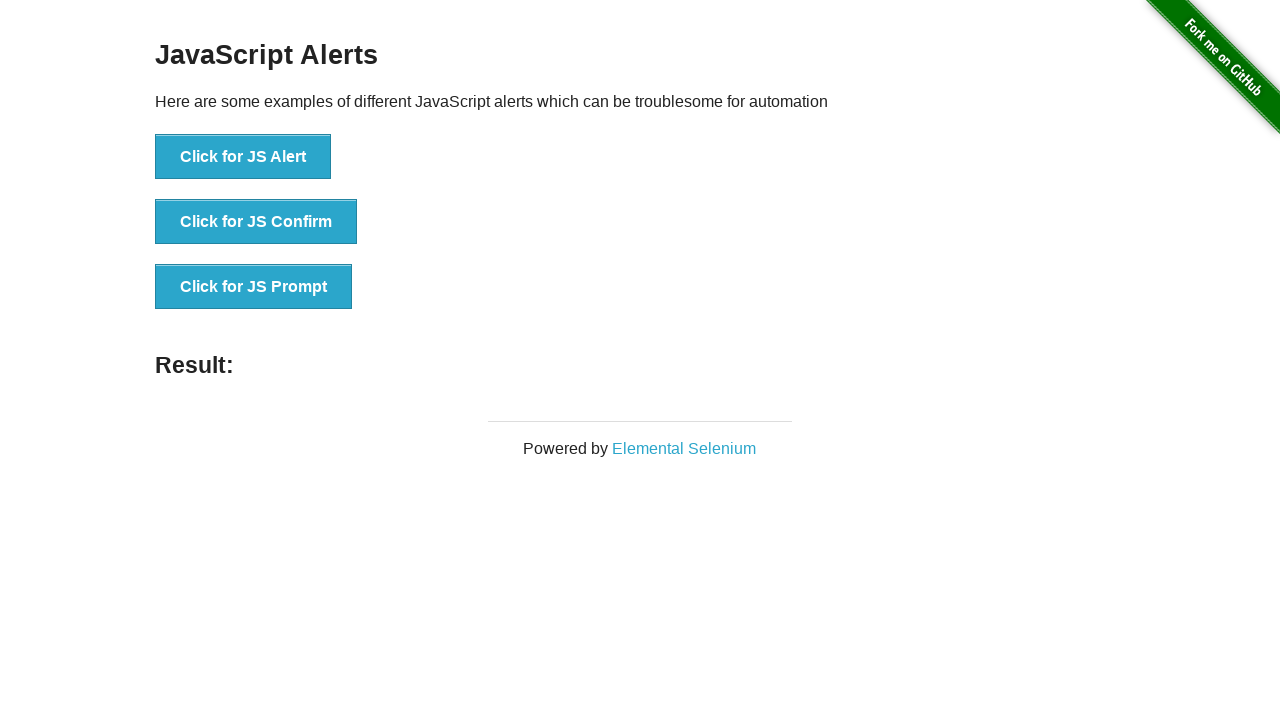

Clicked on JS Prompt button at (254, 287) on xpath=//button[@onclick='jsPrompt()']
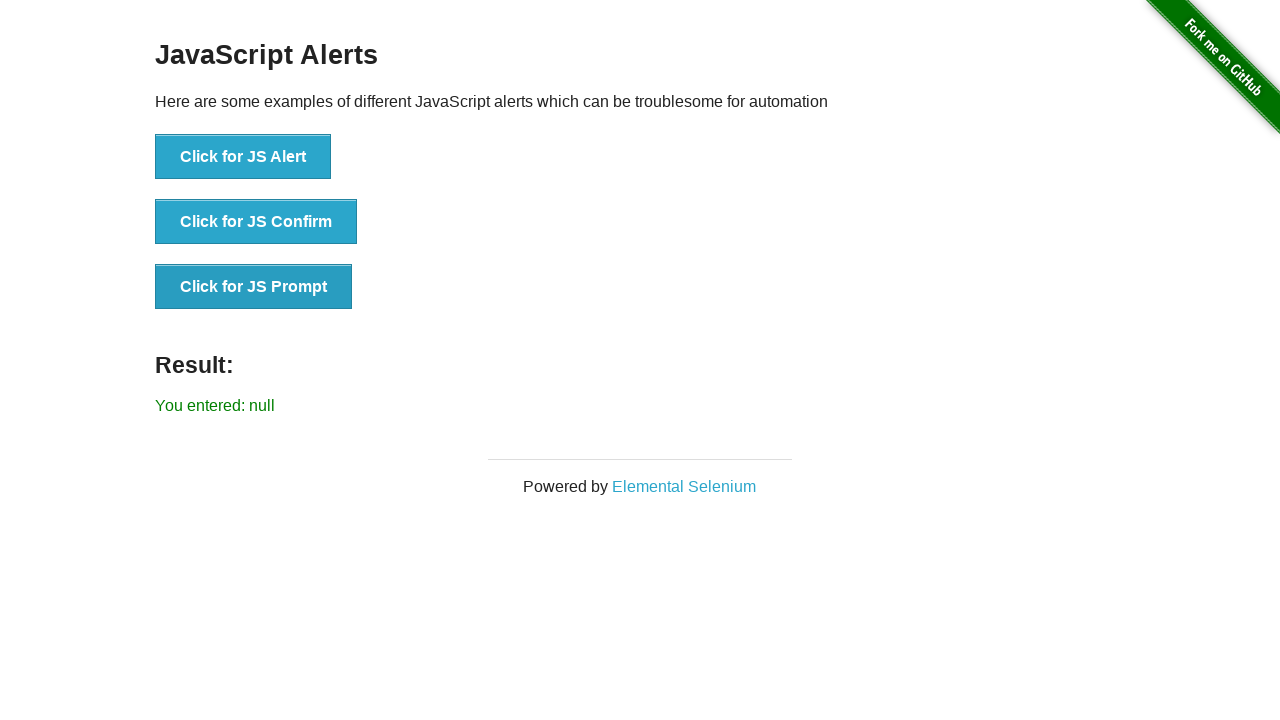

Set up dialog handler to accept prompt with 'Hello World'
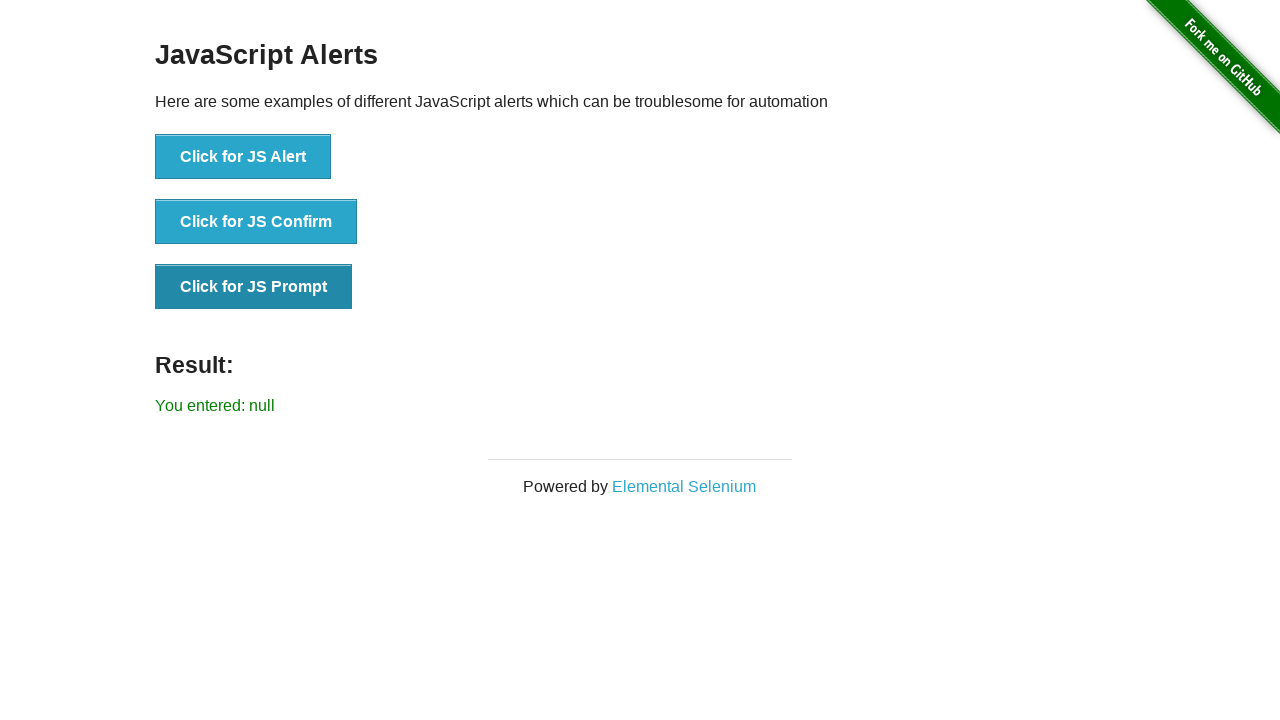

Clicked JS Prompt button to trigger the dialog at (254, 287) on xpath=//button[@onclick='jsPrompt()']
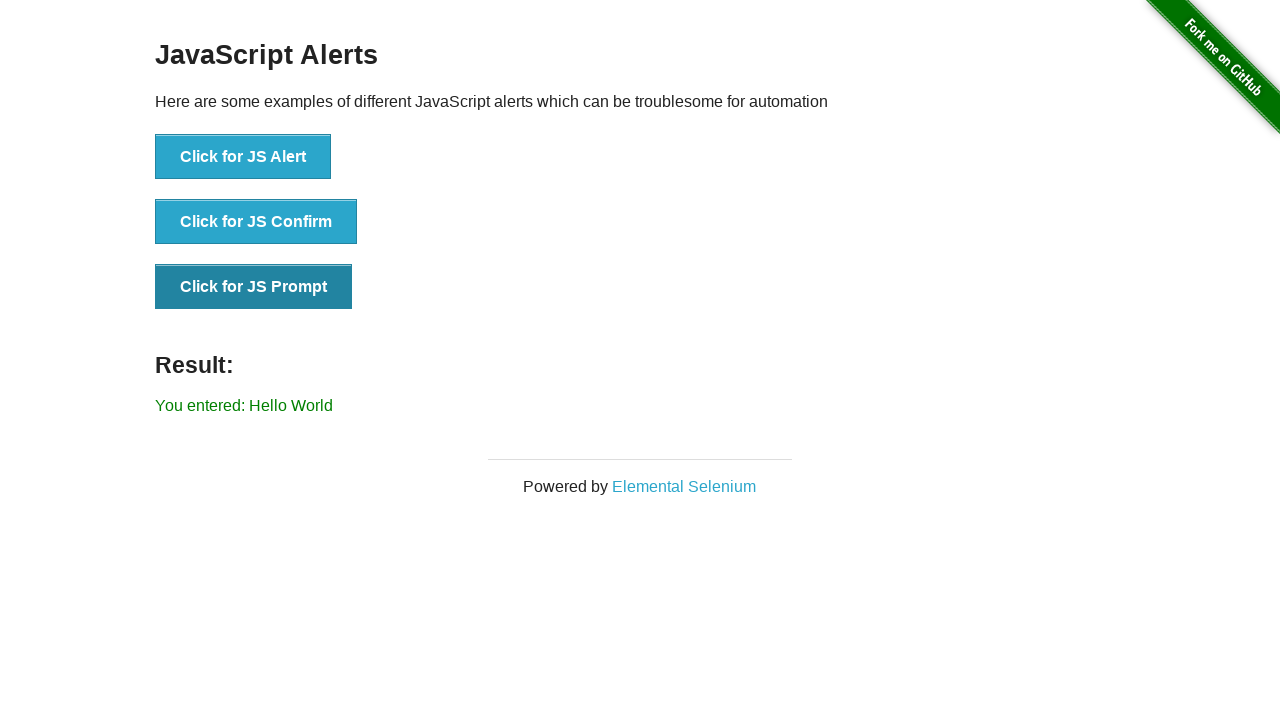

Located result element to verify prompt response
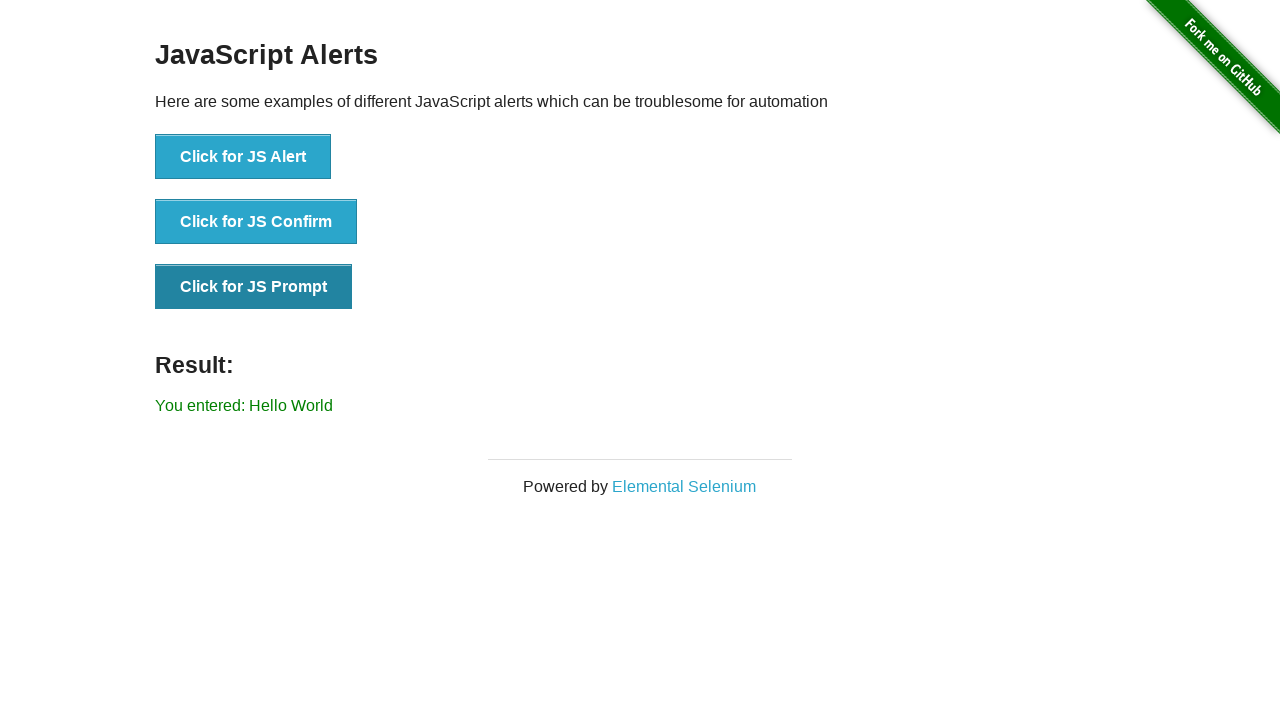

Verified 'Hello World' text appears in result element
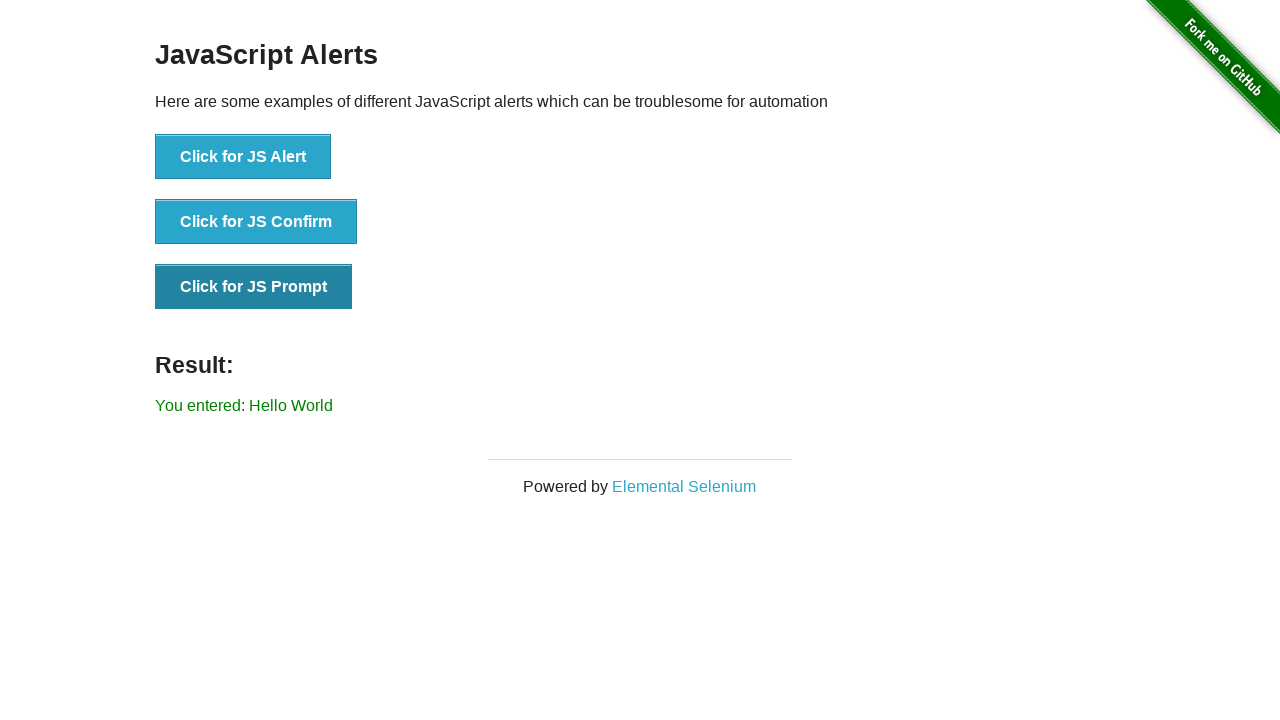

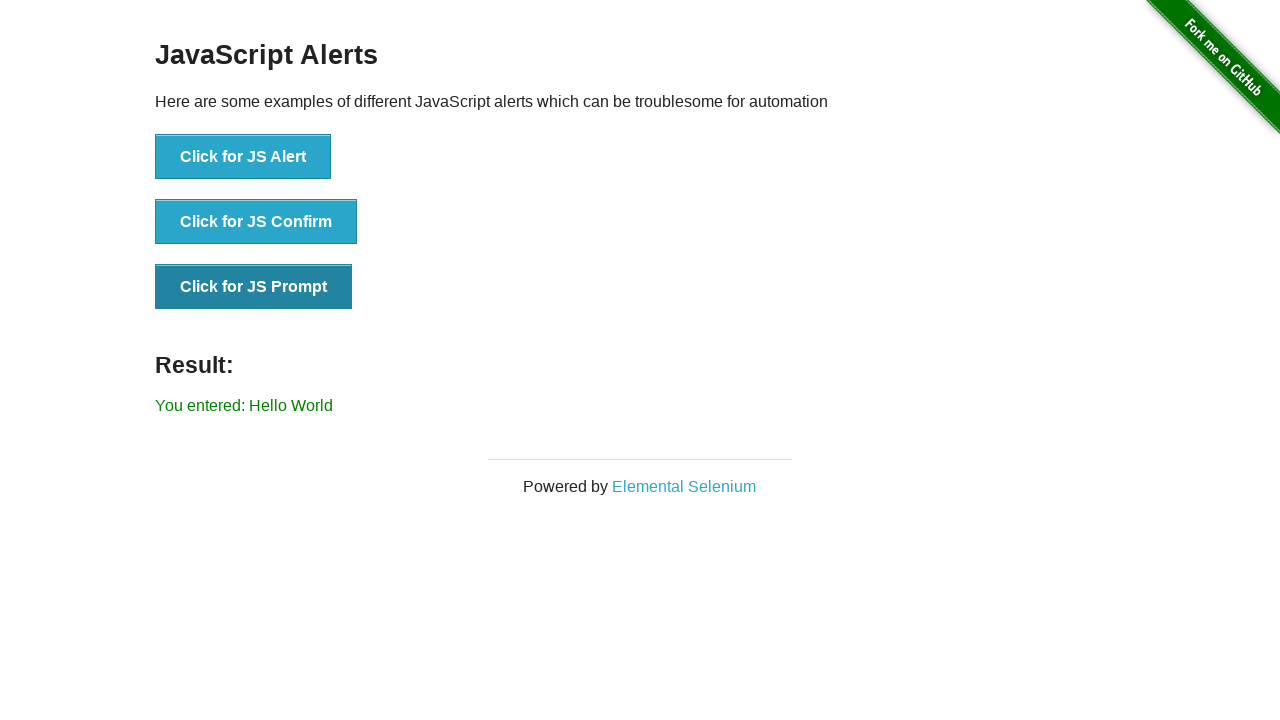